Tests auto-suggestive dropdown functionality by typing "India" and selecting it from the dropdown suggestions

Starting URL: https://rahulshettyacademy.com/dropdownsPractise/

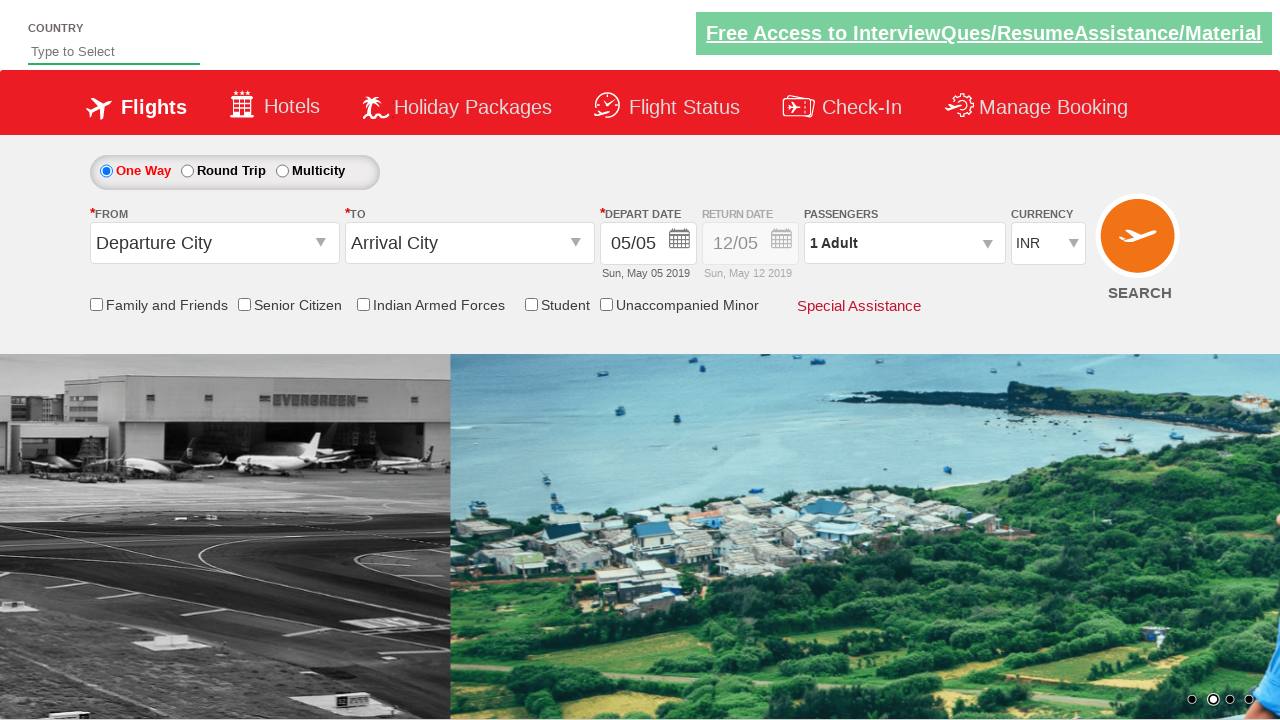

Typed 'India' in the auto-suggest field on #autosuggest
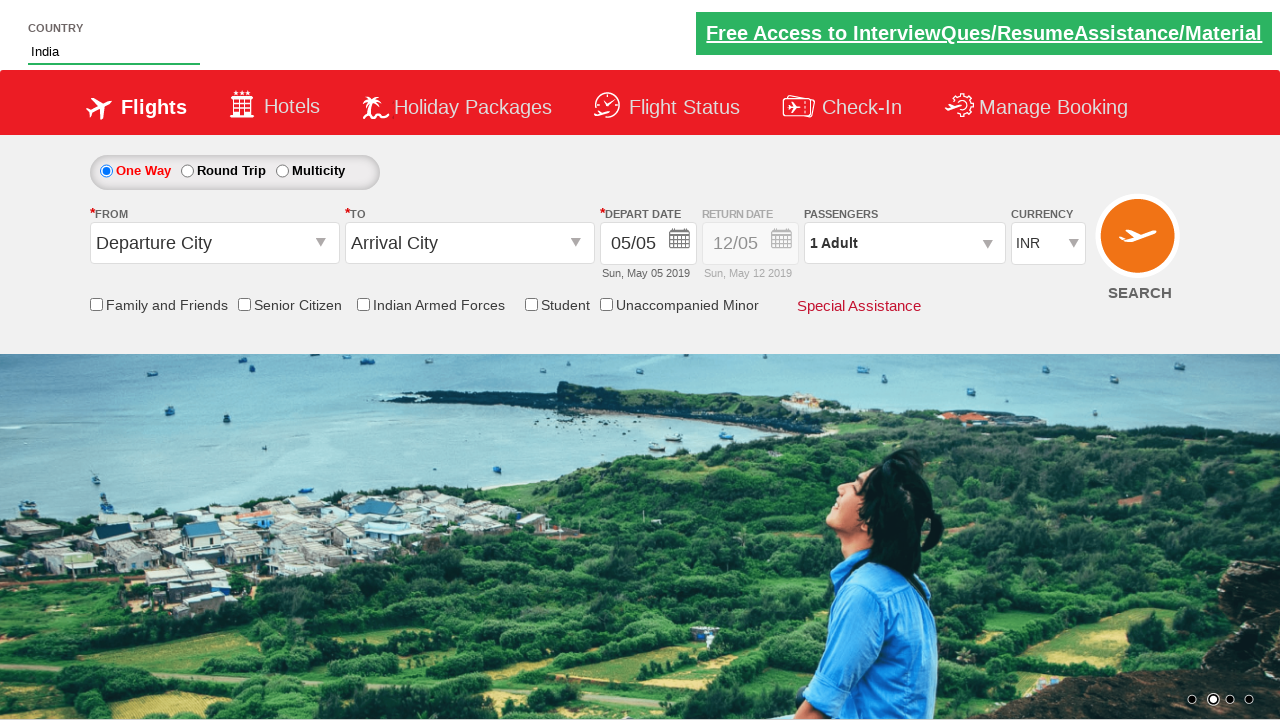

Dropdown suggestions appeared
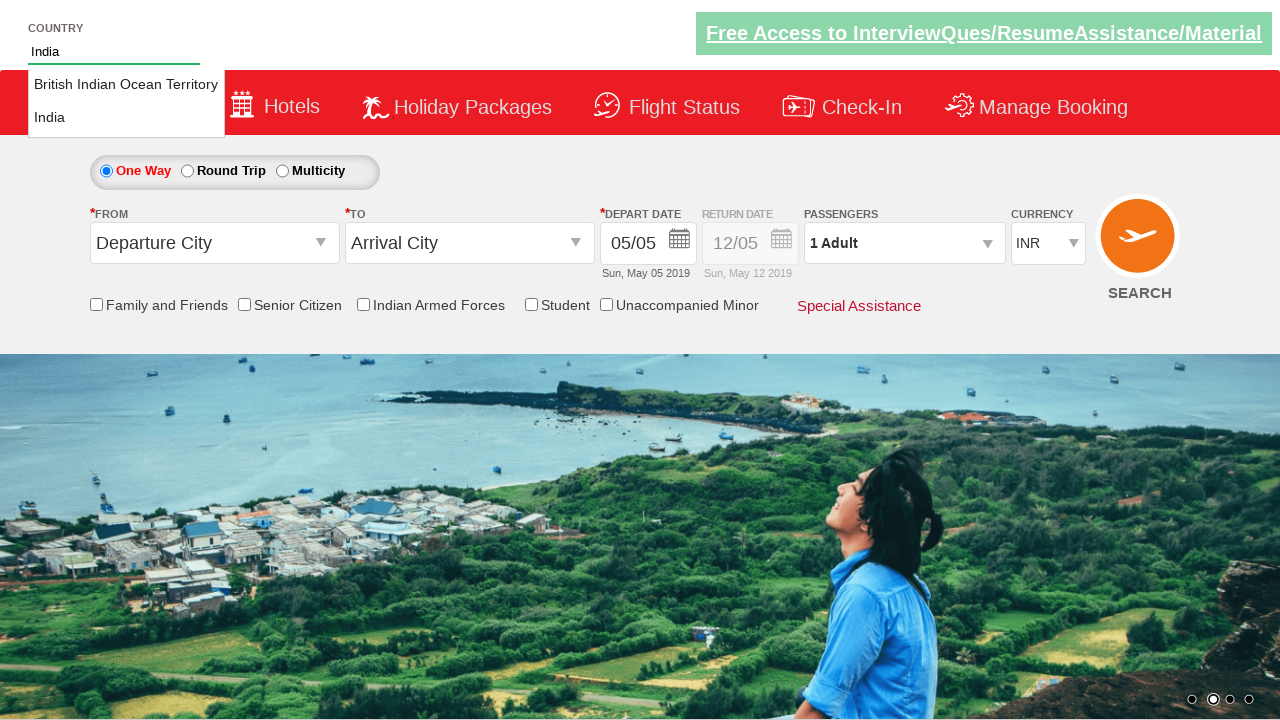

Selected 'India' from dropdown suggestions at (126, 118) on li.ui-menu-item a >> nth=1
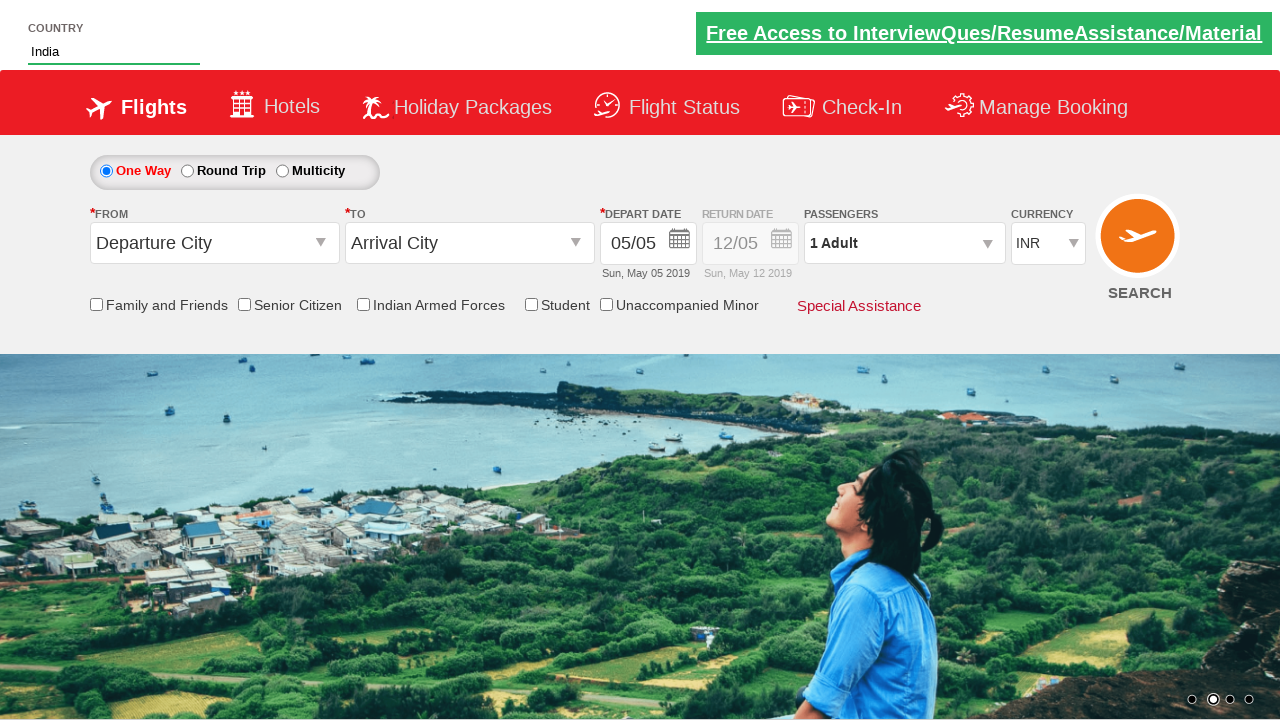

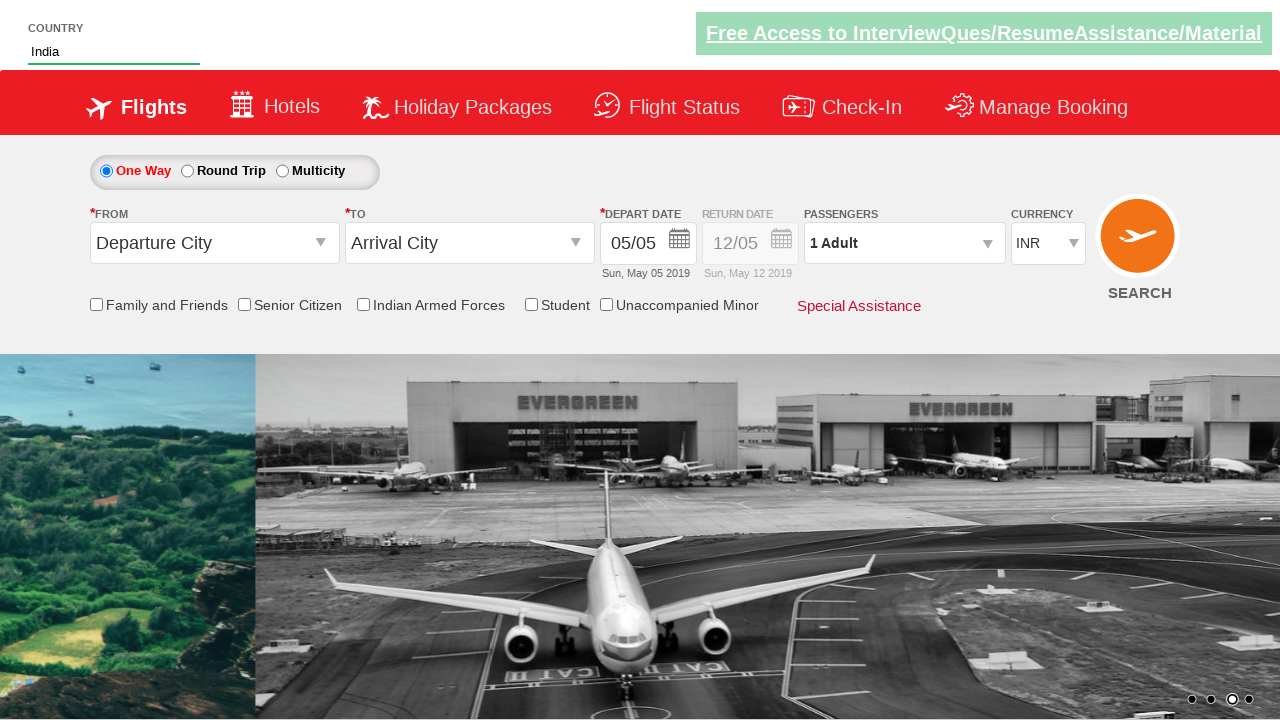